Tests dynamic input field by clicking the Enable button and verifying the text input becomes enabled with a confirmation message.

Starting URL: http://the-internet.herokuapp.com/dynamic_controls

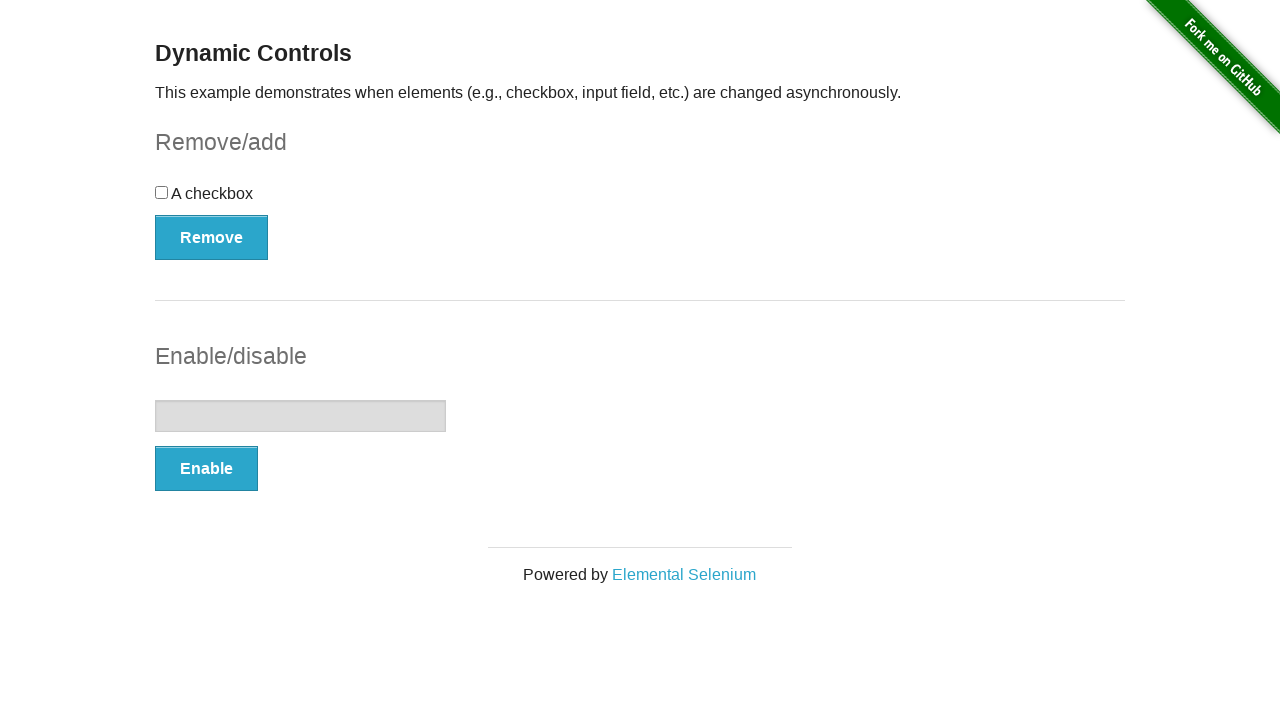

Text input field loaded (initially disabled)
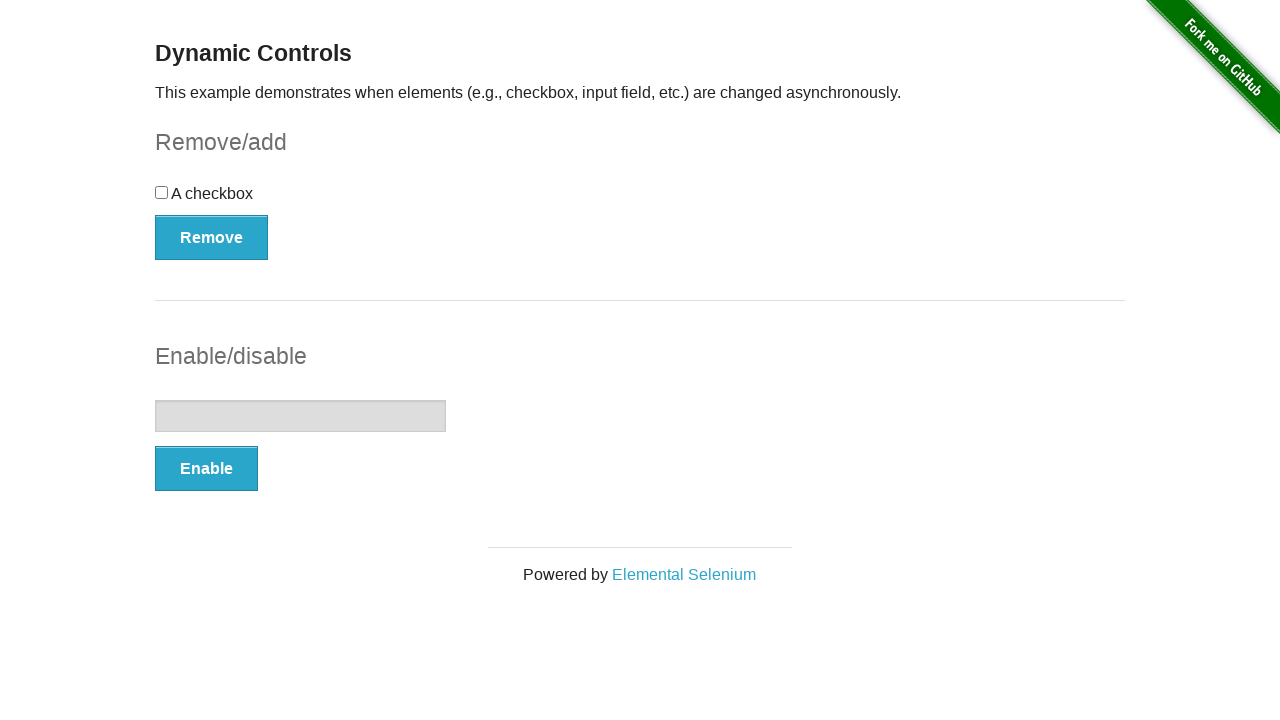

Clicked the Enable button at (206, 469) on xpath=//*[@onclick='swapInput()']
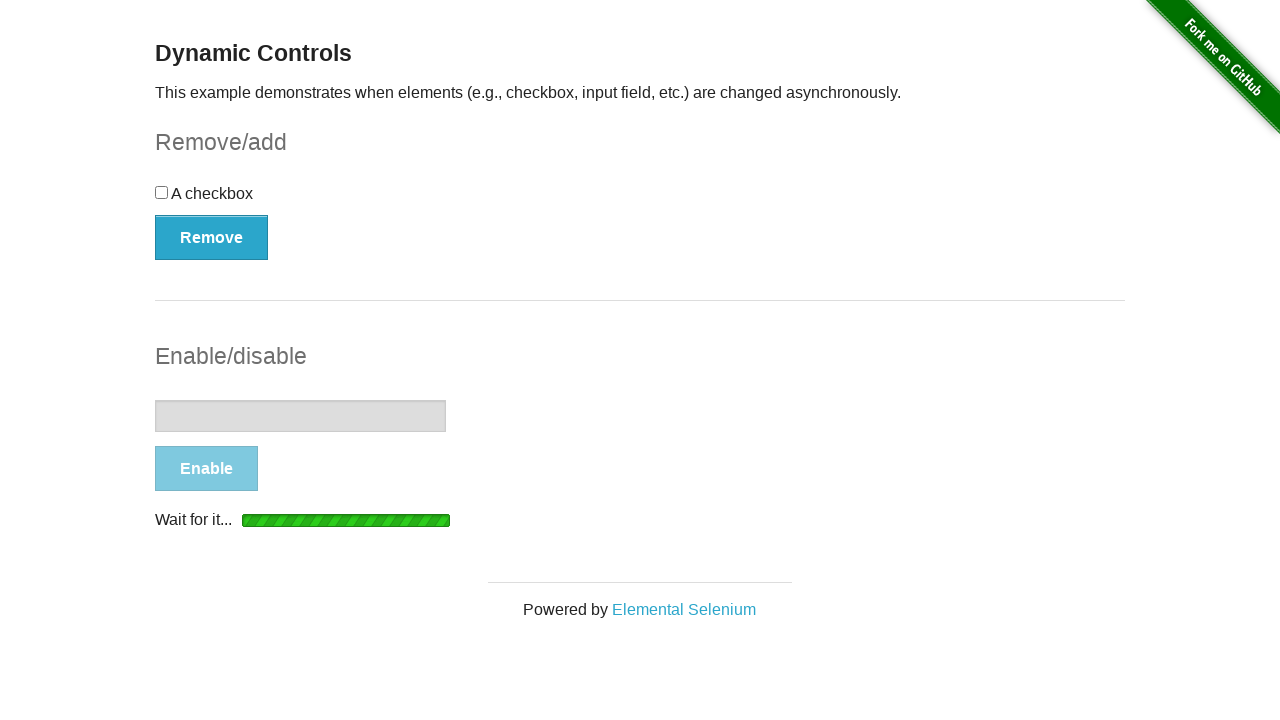

Confirmation message appeared and text input became enabled
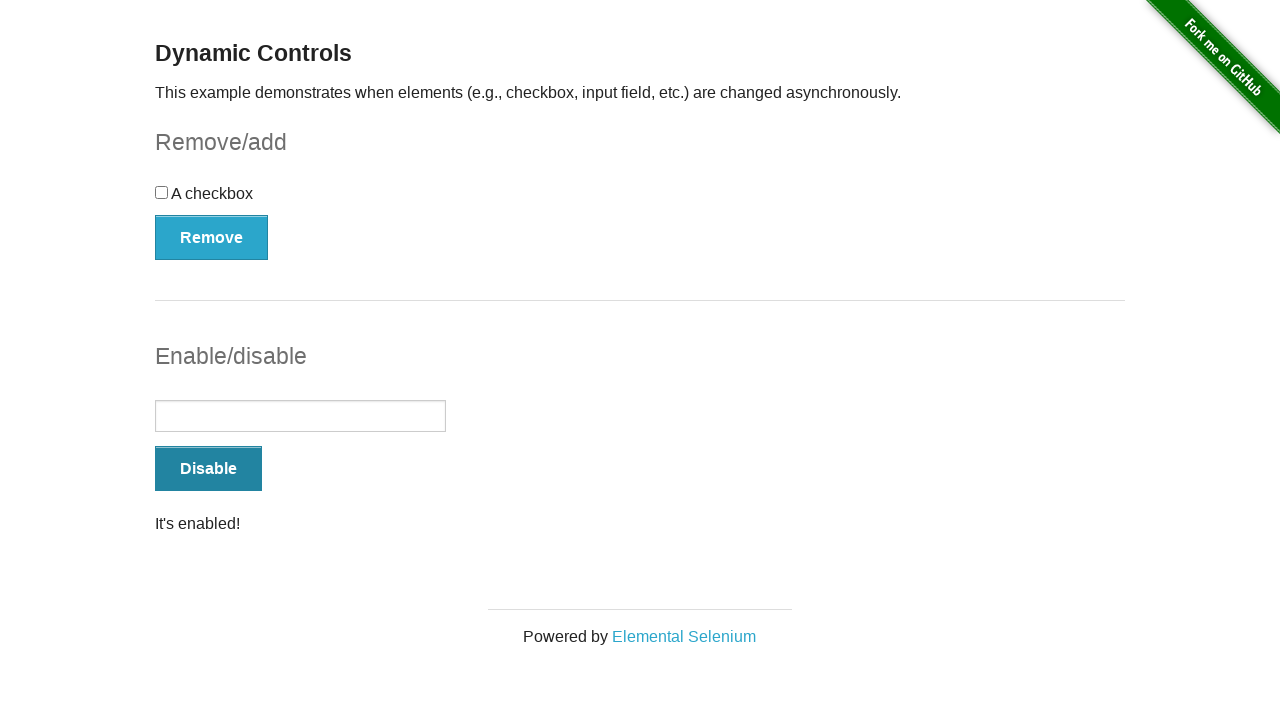

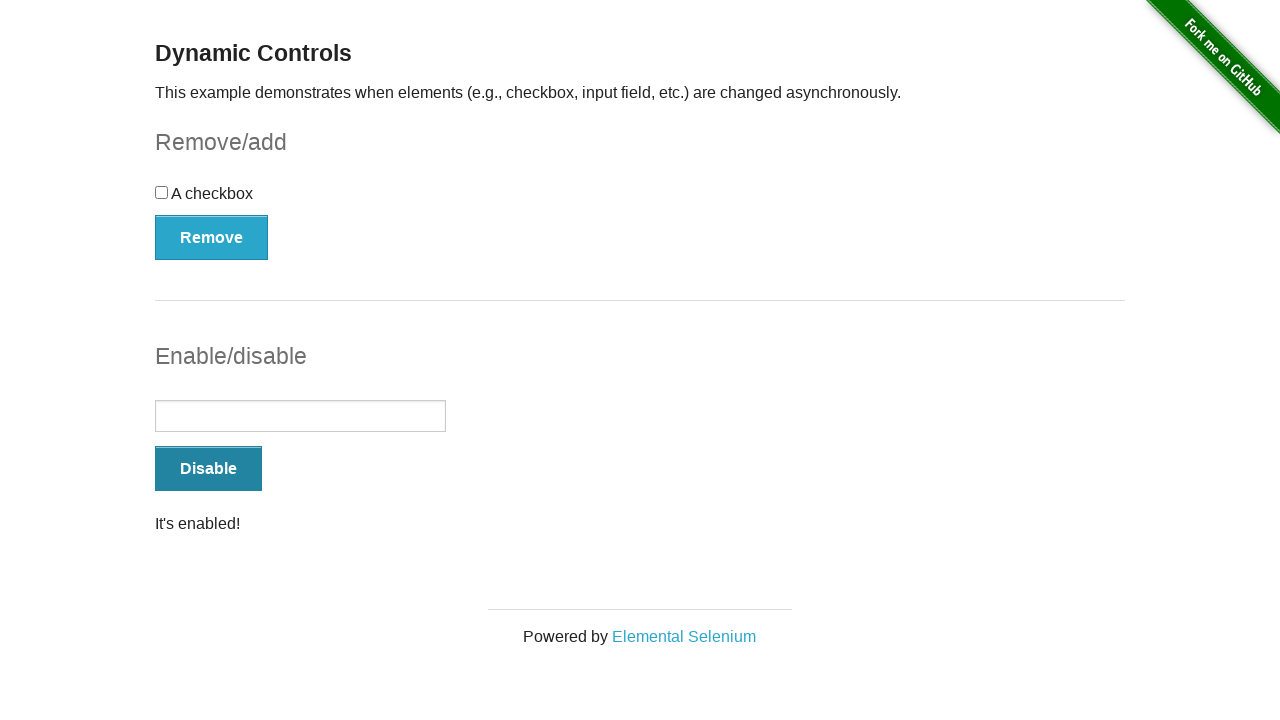